Tests dynamic dropdown/autocomplete functionality by typing a partial country name, waiting for suggestions to appear, and selecting a specific country from the dropdown list

Starting URL: https://rahulshettyacademy.com/dropdownsPractise/

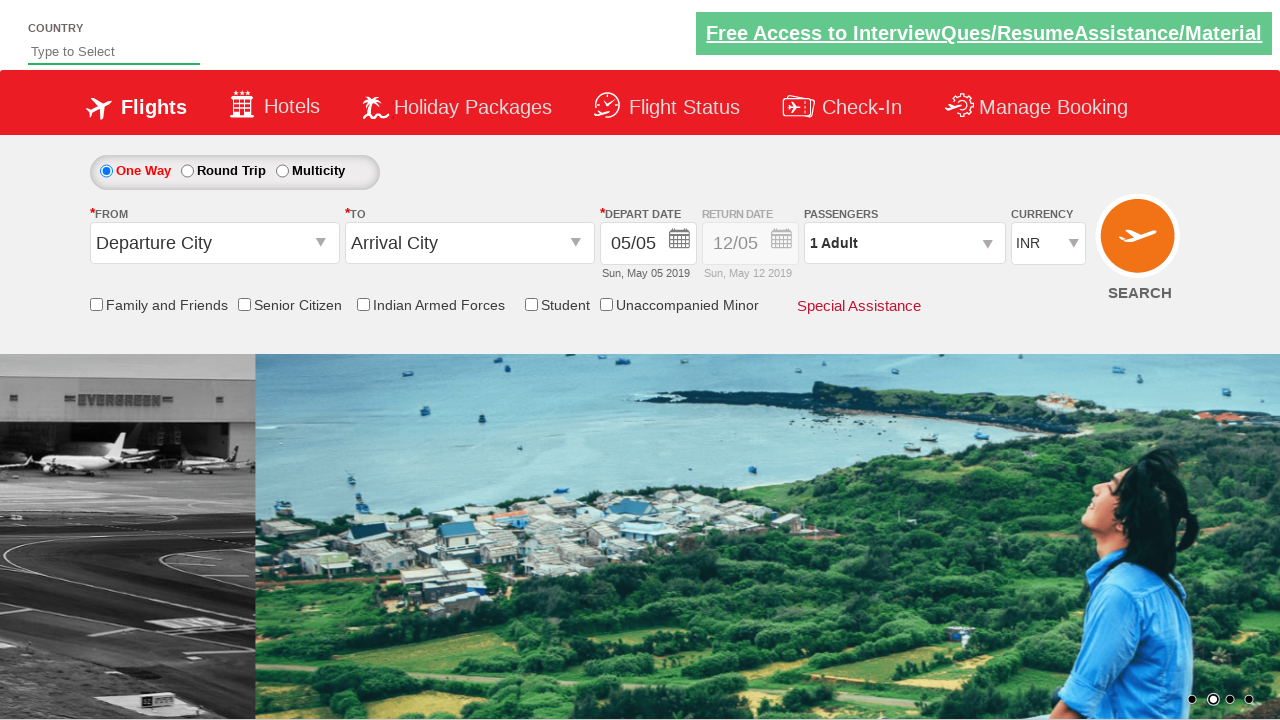

Typed 'ind' in autocomplete field to trigger suggestions on #autosuggest
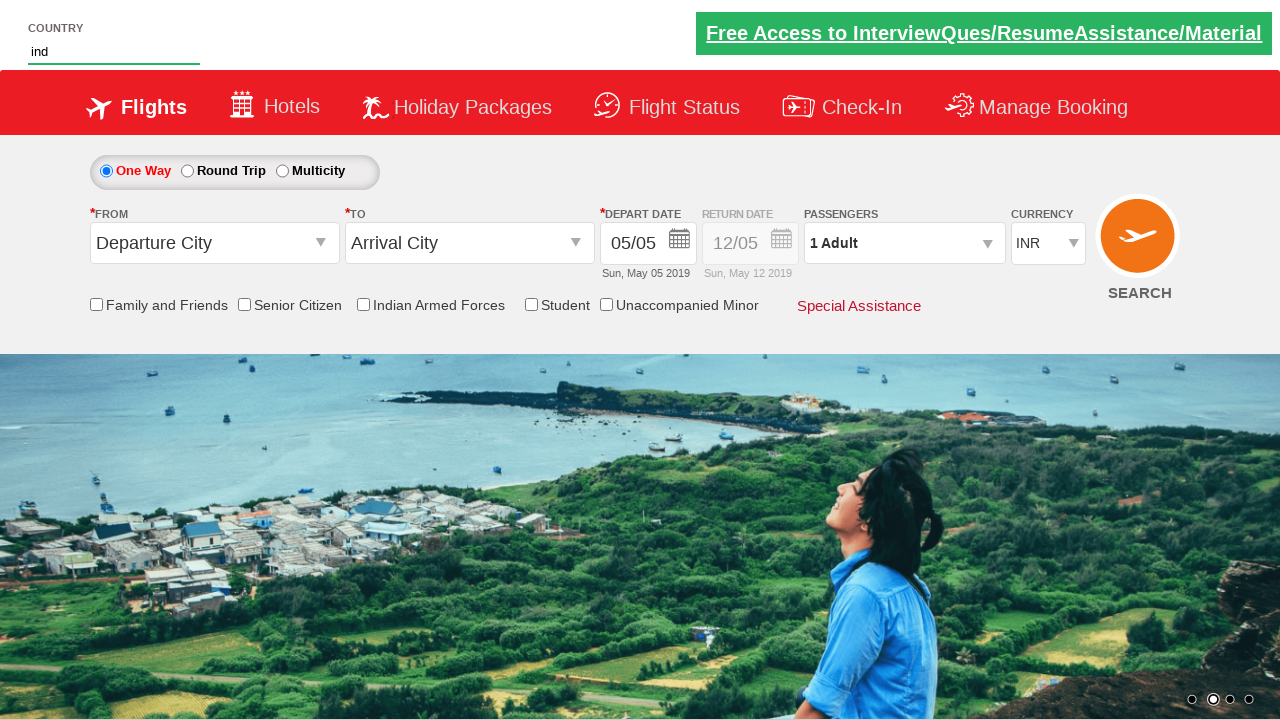

Autocomplete suggestions appeared
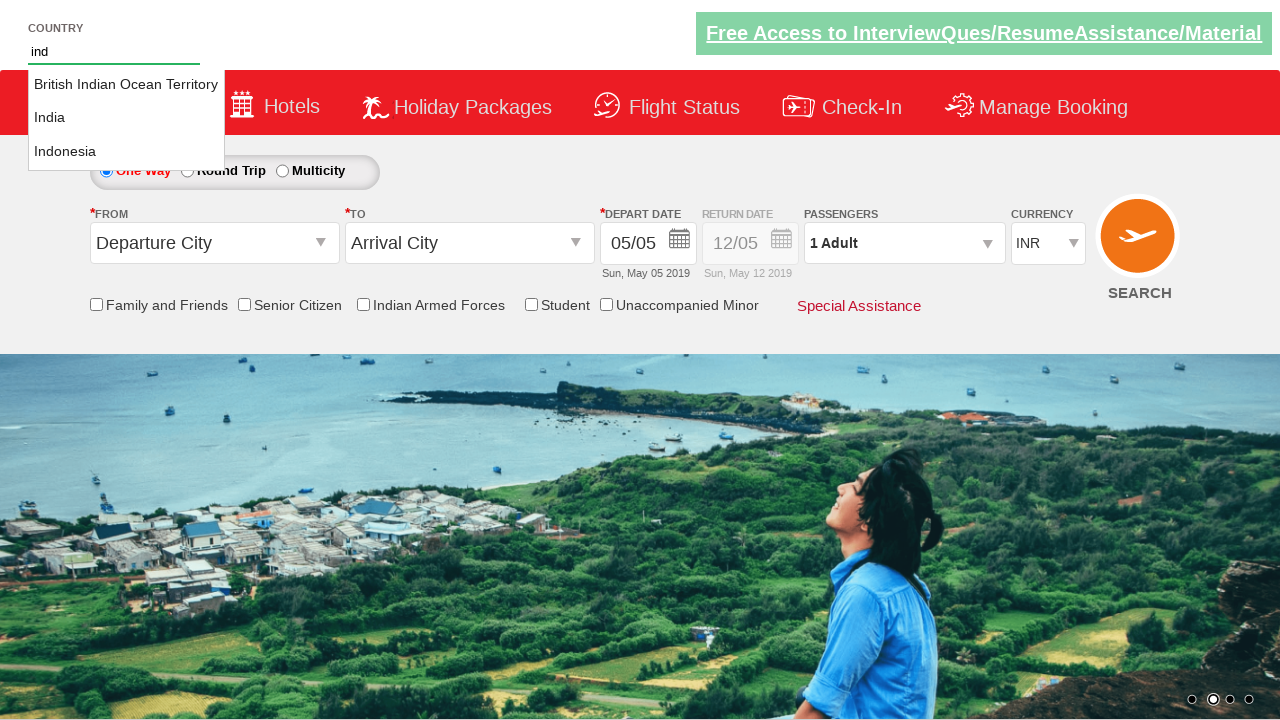

Located autocomplete suggestion elements
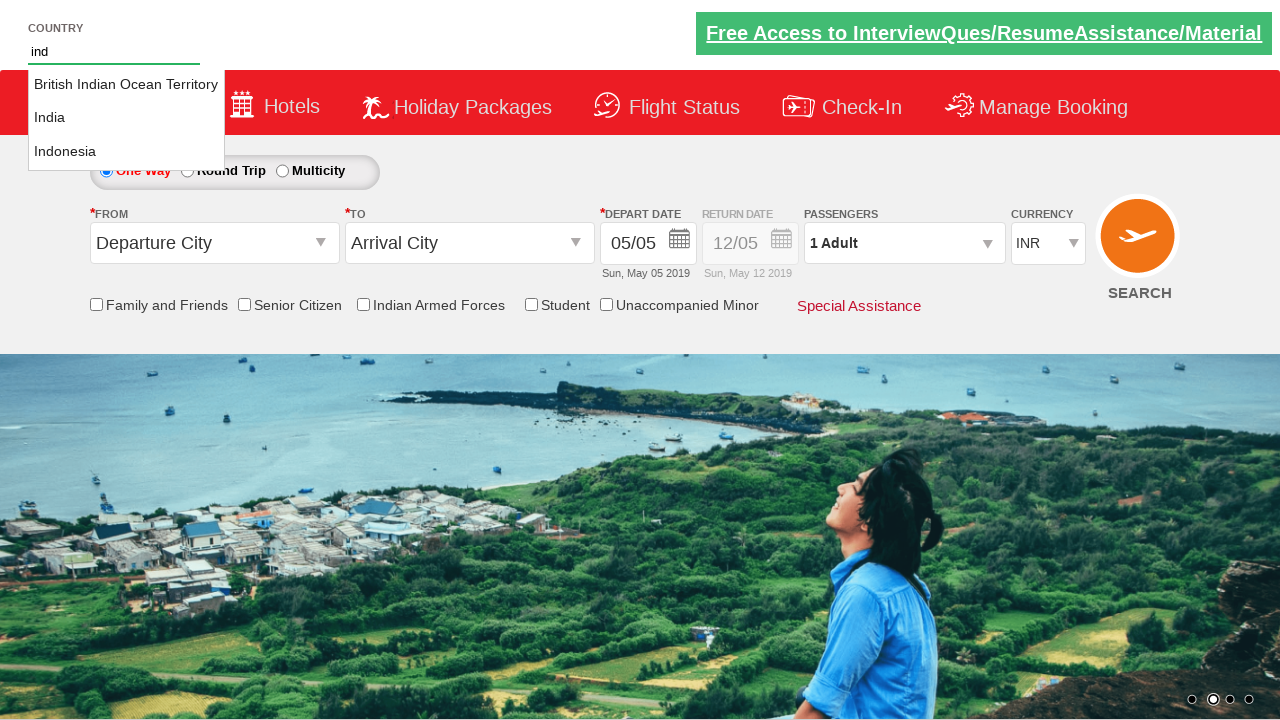

Found 3 autocomplete suggestions
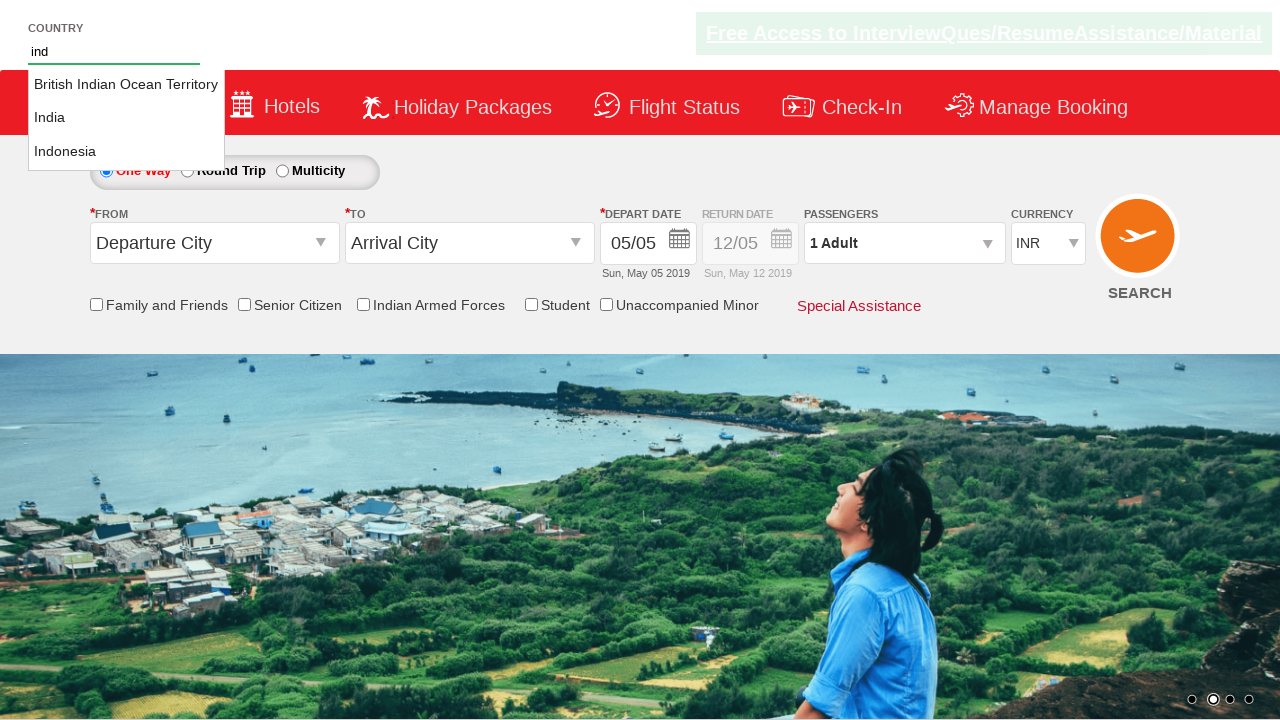

Clicked on 'India' from the dropdown suggestions at (126, 118) on li.ui-menu-item a >> nth=1
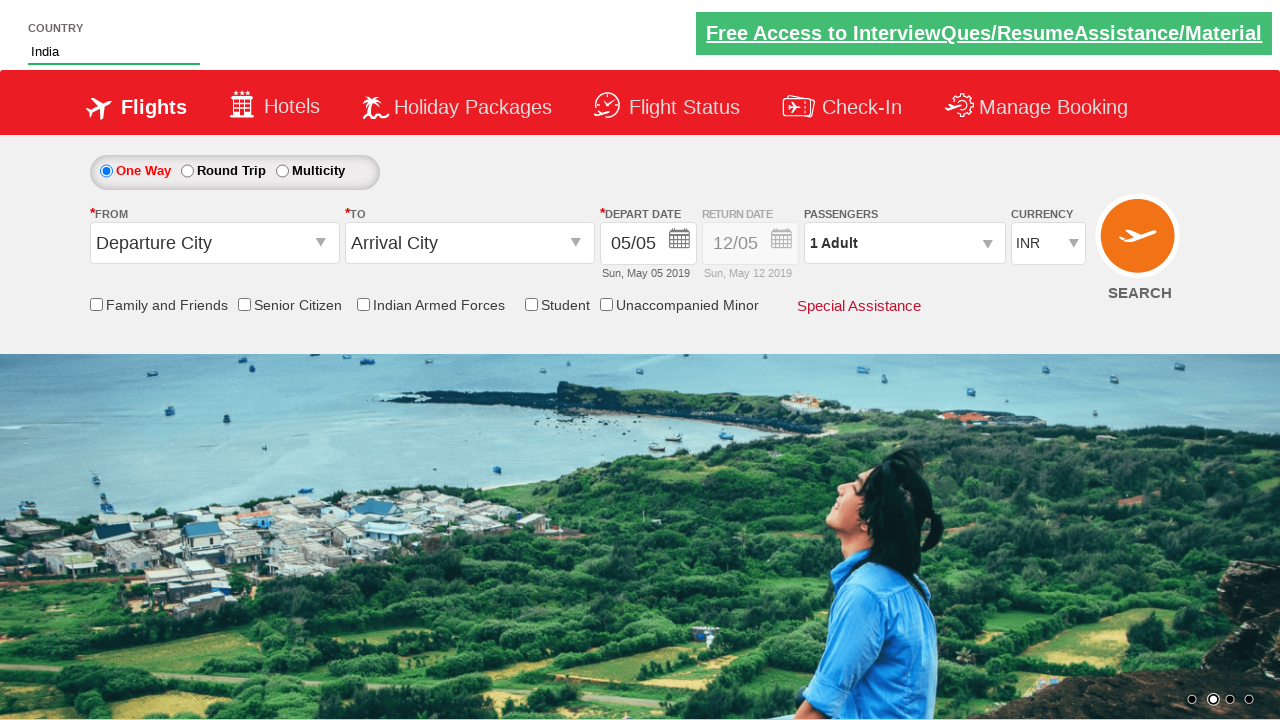

Verified that 'India' was successfully selected in the autocomplete field
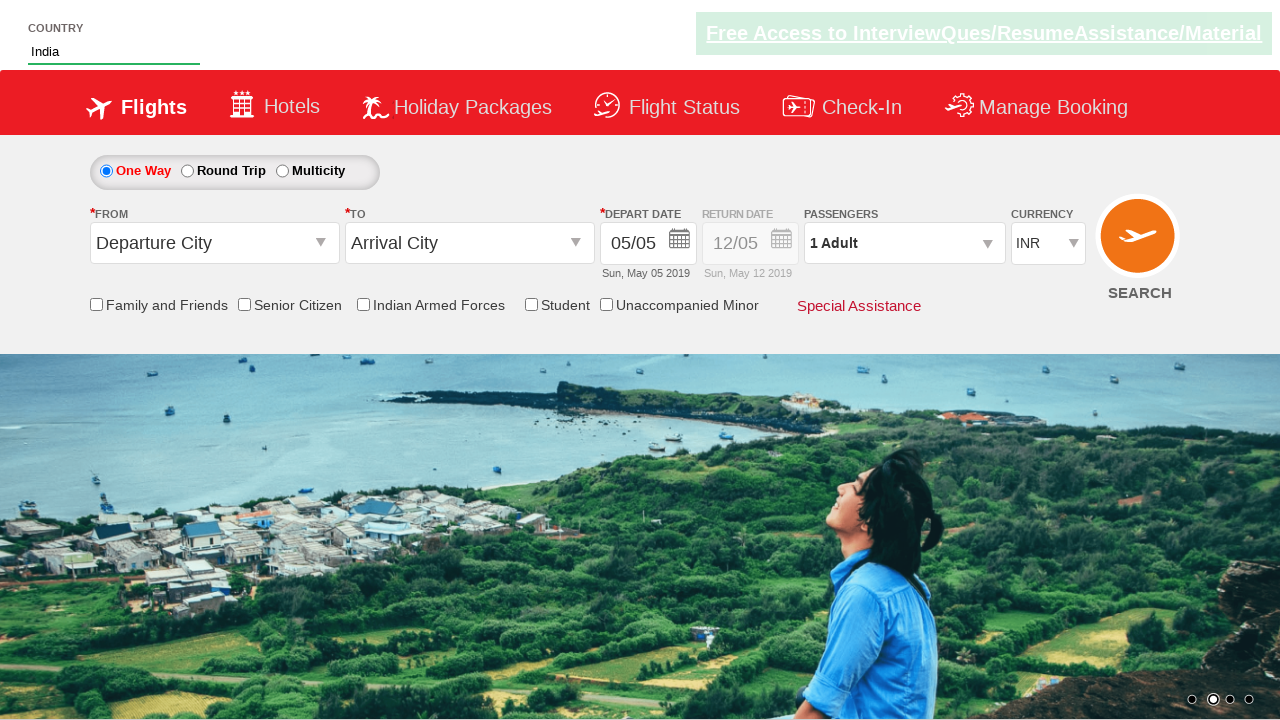

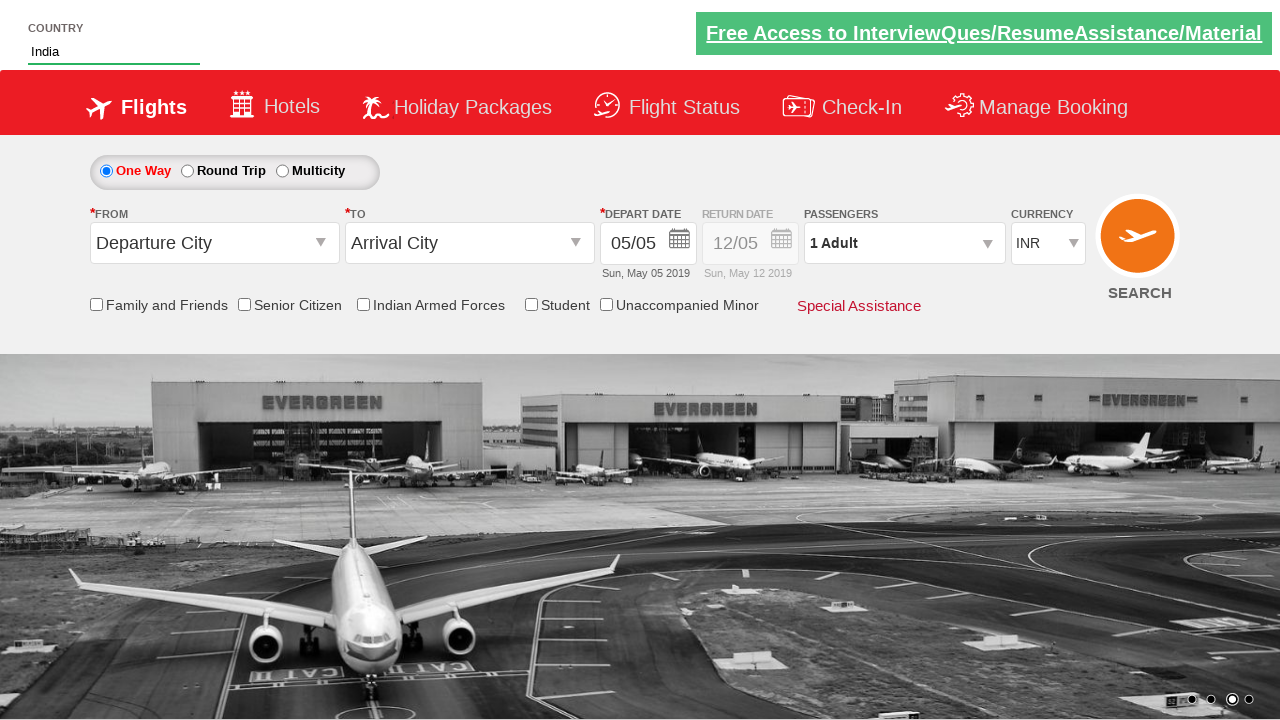